Tests the search functionality on maquillalia.com by entering "Eyeliner" in the search box and pressing Enter to search

Starting URL: https://www.maquillalia.com/

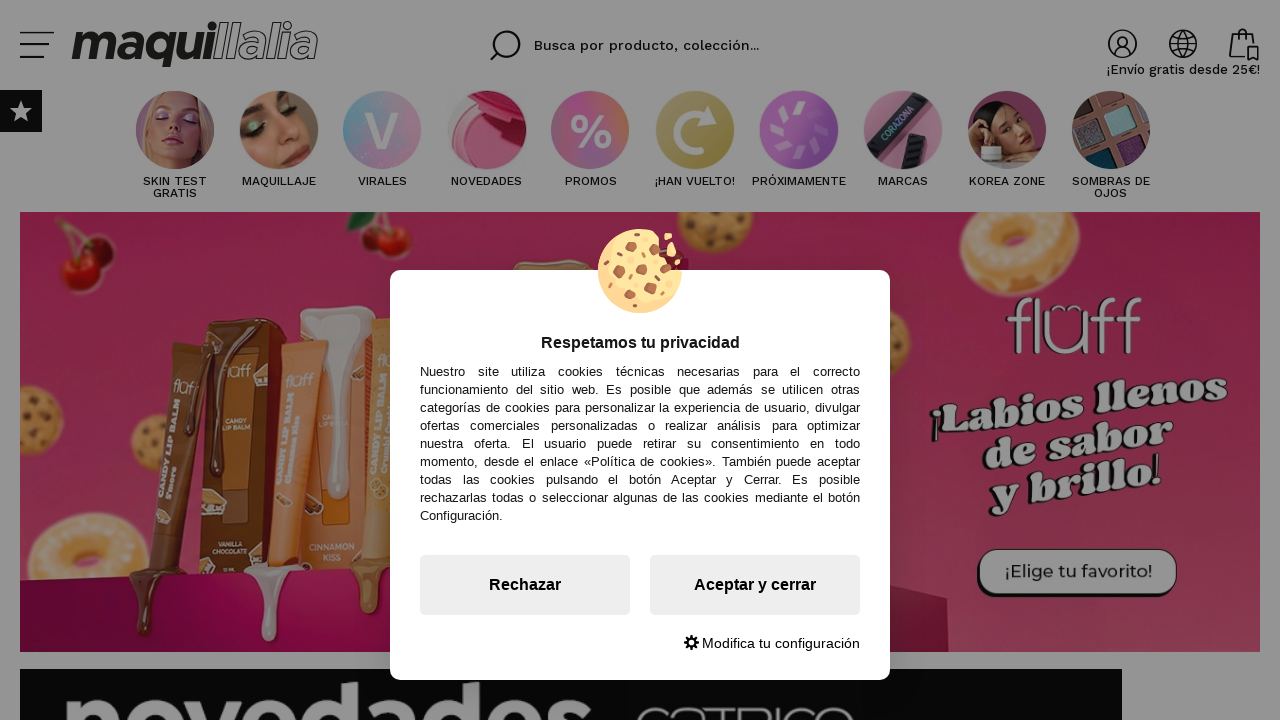

Filled search box with 'Eyeliner' on input[name='buscar']
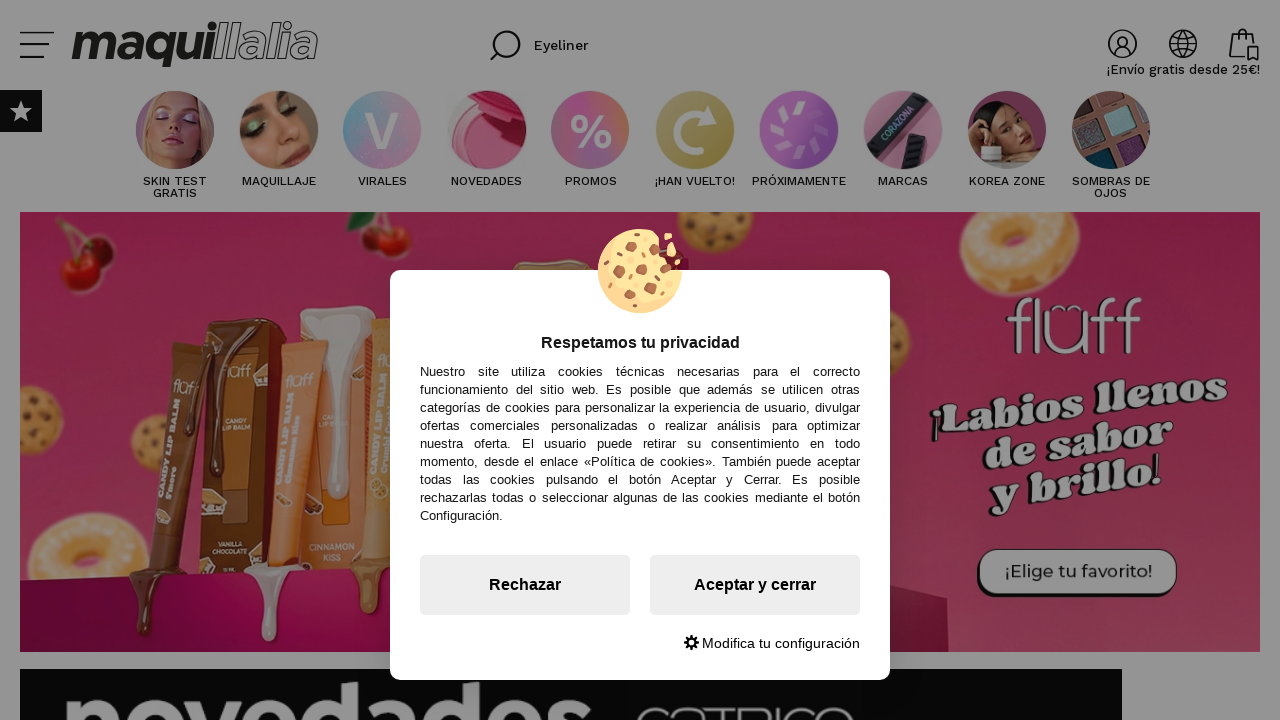

Pressed Enter to submit search query on input[name='buscar']
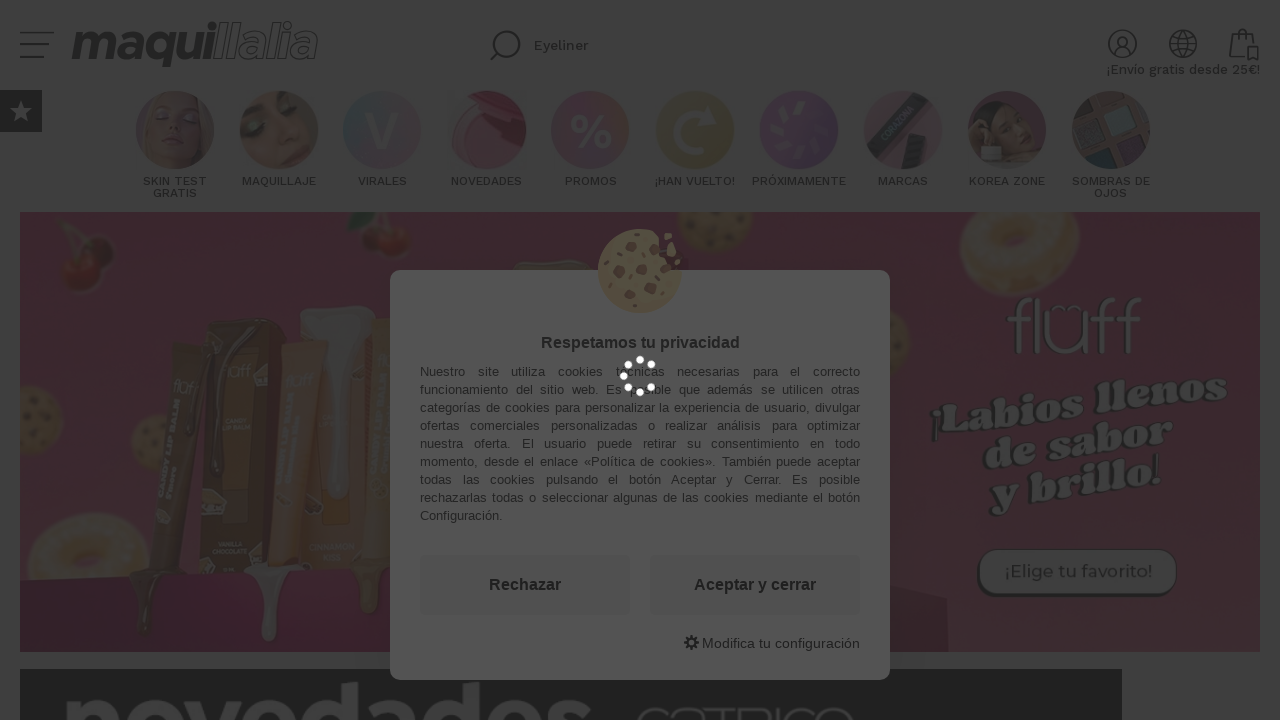

Search results page loaded
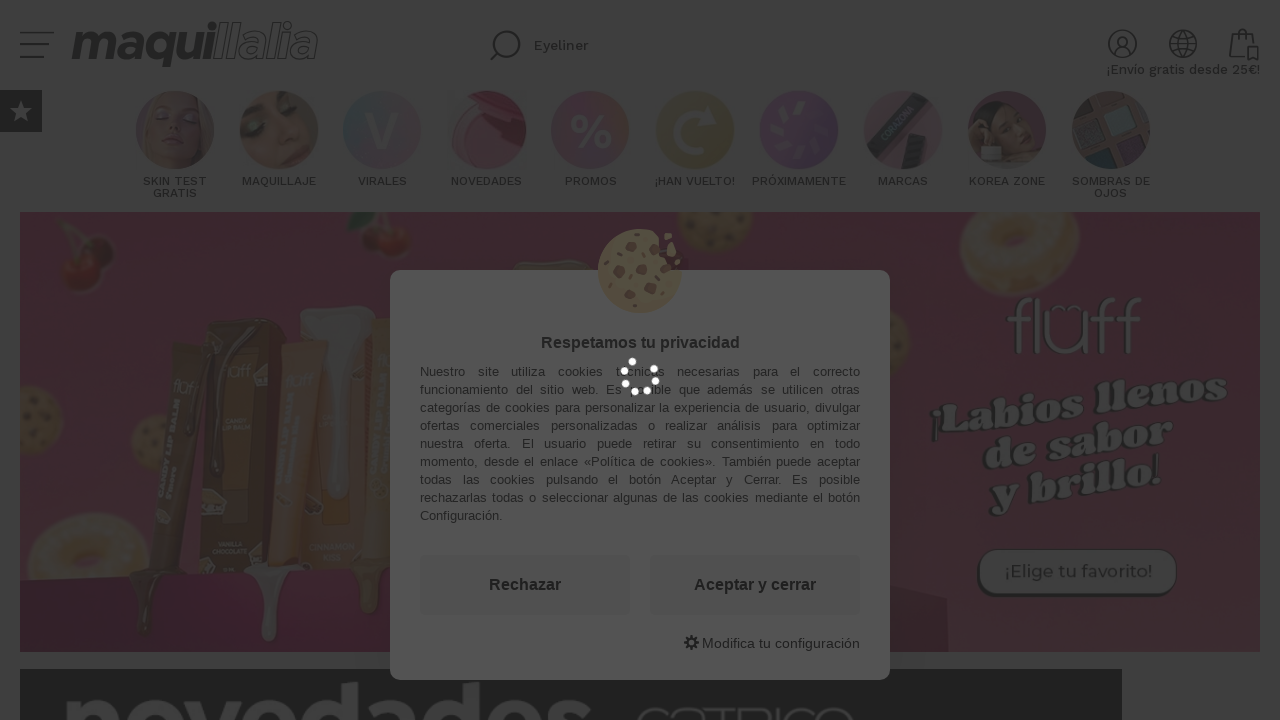

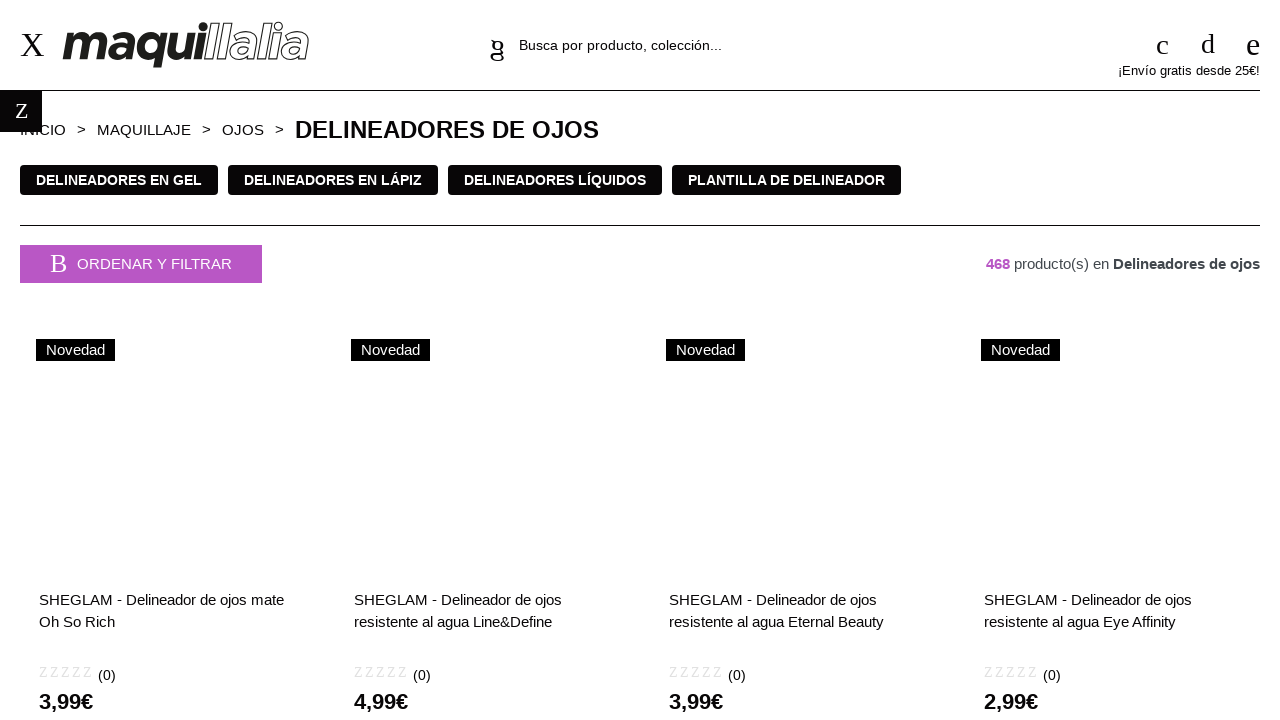